Tests autocomplete dropdown functionality by typing partial text and using keyboard navigation to select from suggestions

Starting URL: https://rahulshettyacademy.com/AutomationPractice/

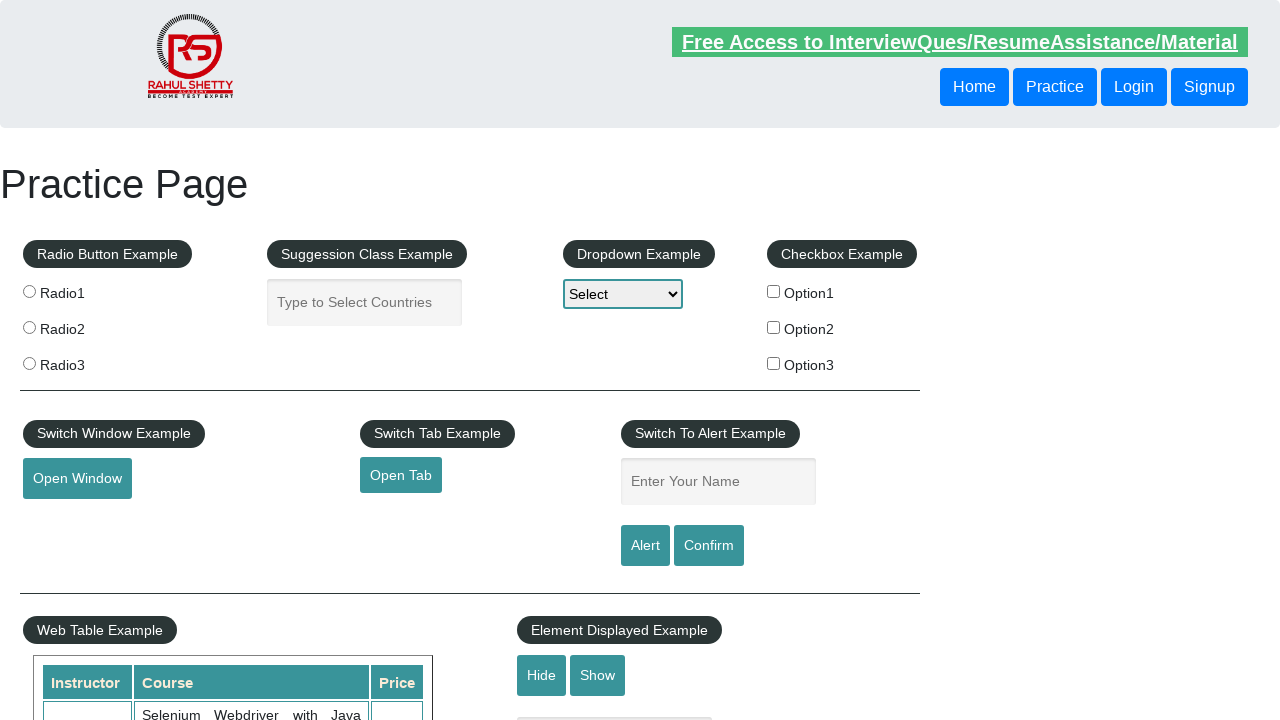

Filled autocomplete field with partial text 'ind' on #autocomplete
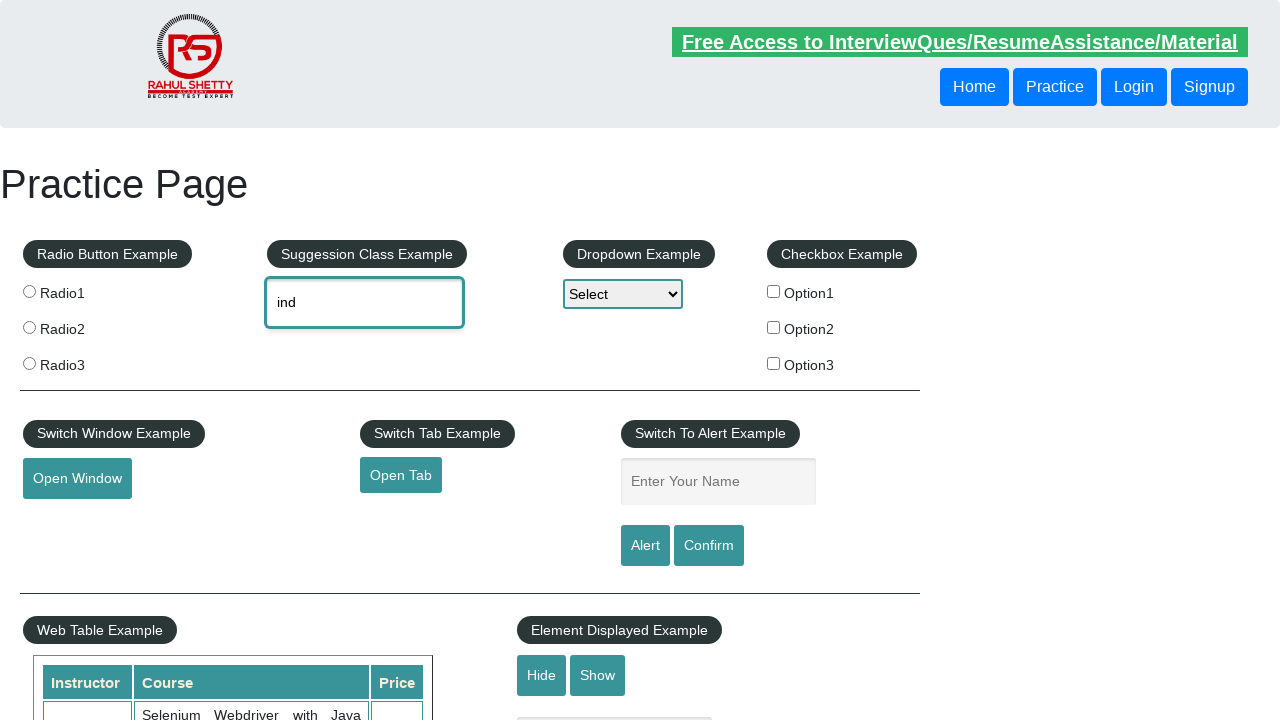

Waited 2 seconds for dropdown suggestions to appear
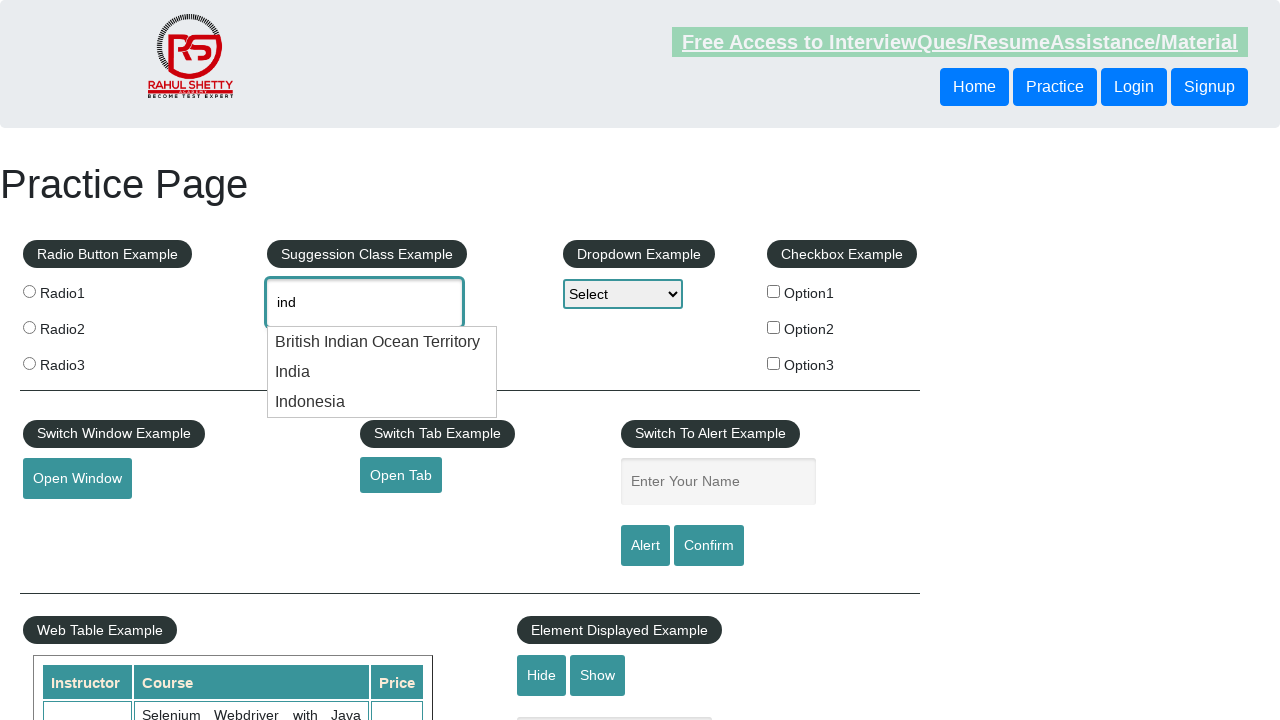

Pressed ArrowDown to navigate to first suggestion in dropdown on #autocomplete
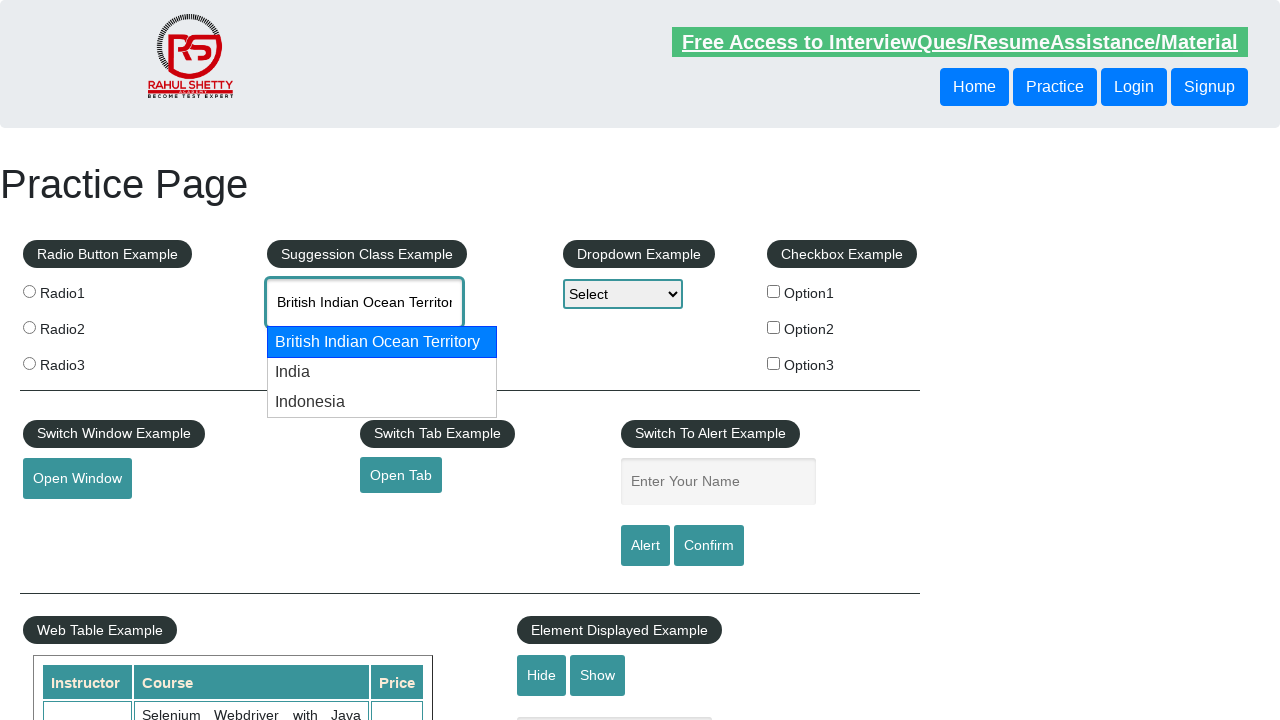

Pressed ArrowDown again to navigate to second suggestion in dropdown on #autocomplete
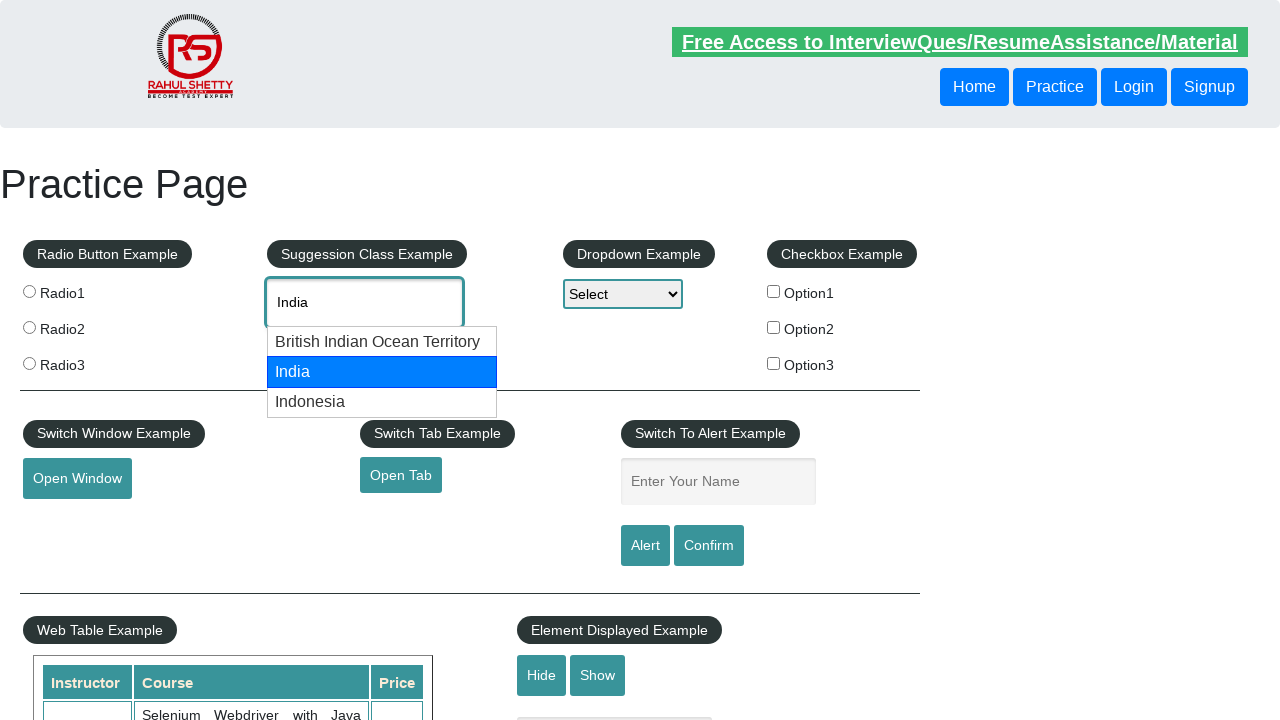

Retrieved selected value from autocomplete field: 'India'
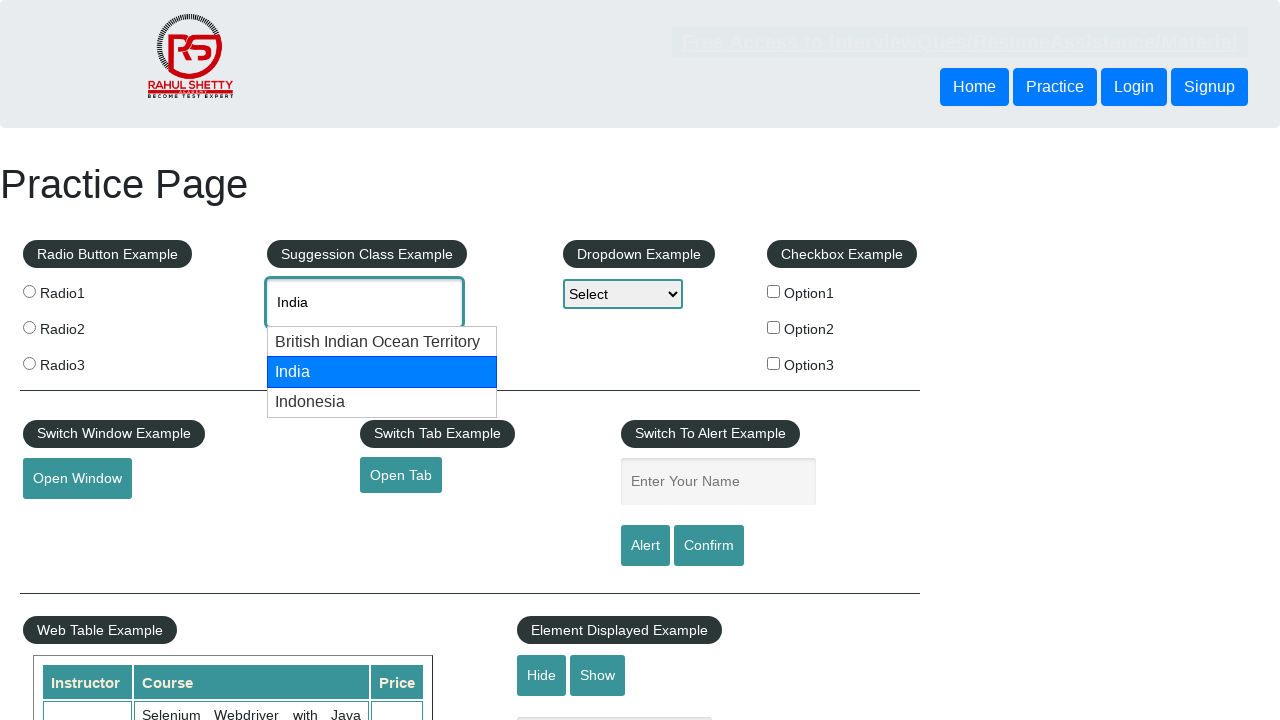

Printed selected value to console: 'India'
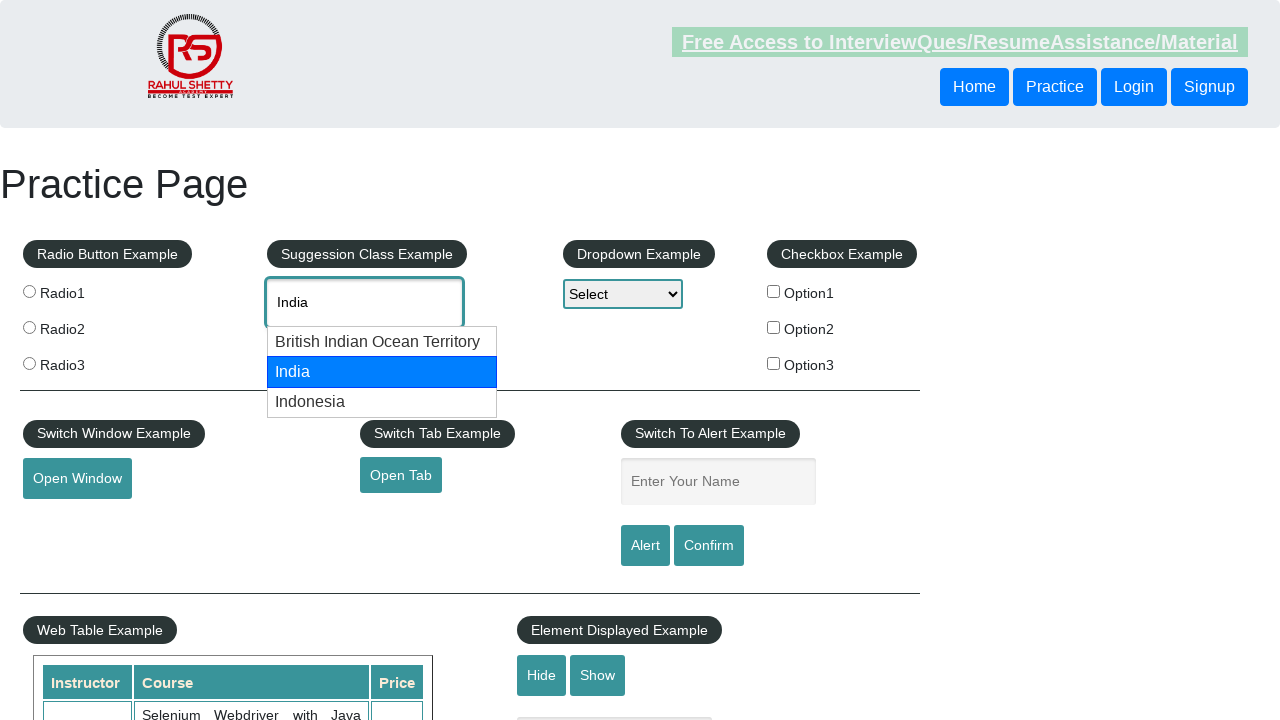

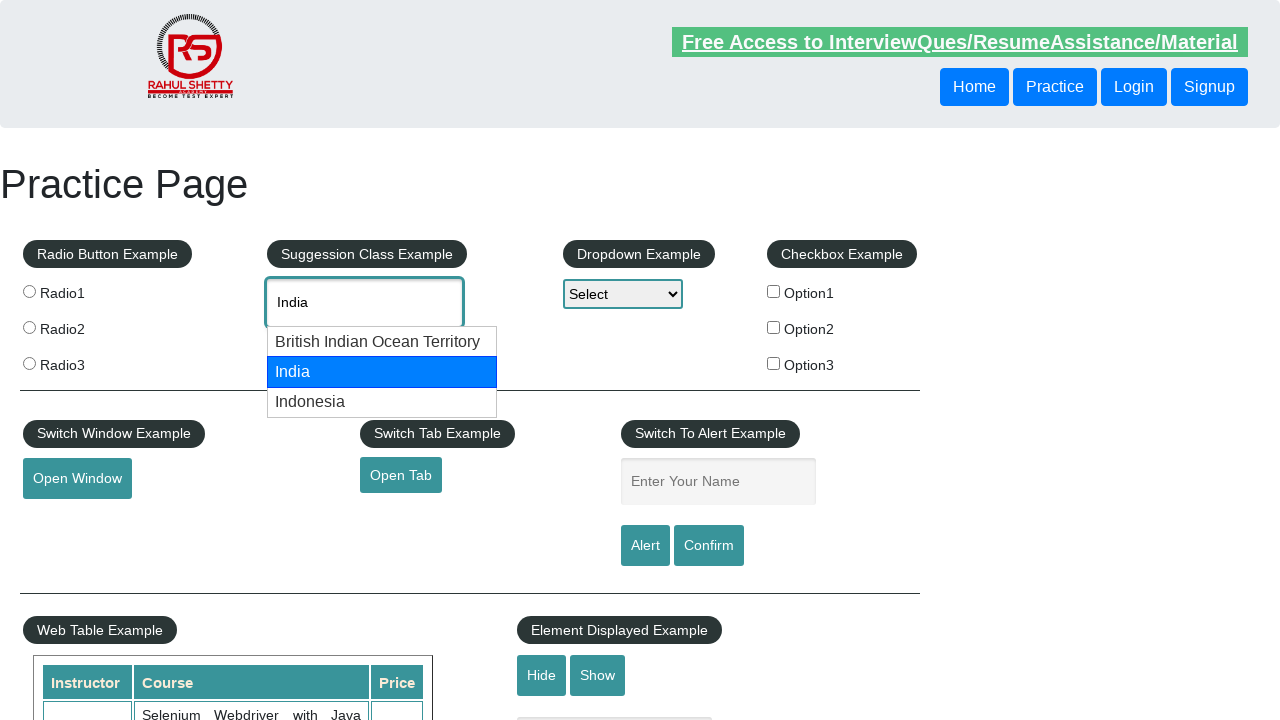